Tests that a draggable element can be clicked and held using mouse actions on a test page for mouse interactions.

Starting URL: https://awesomeqa.com/selenium/mouse_interaction.html

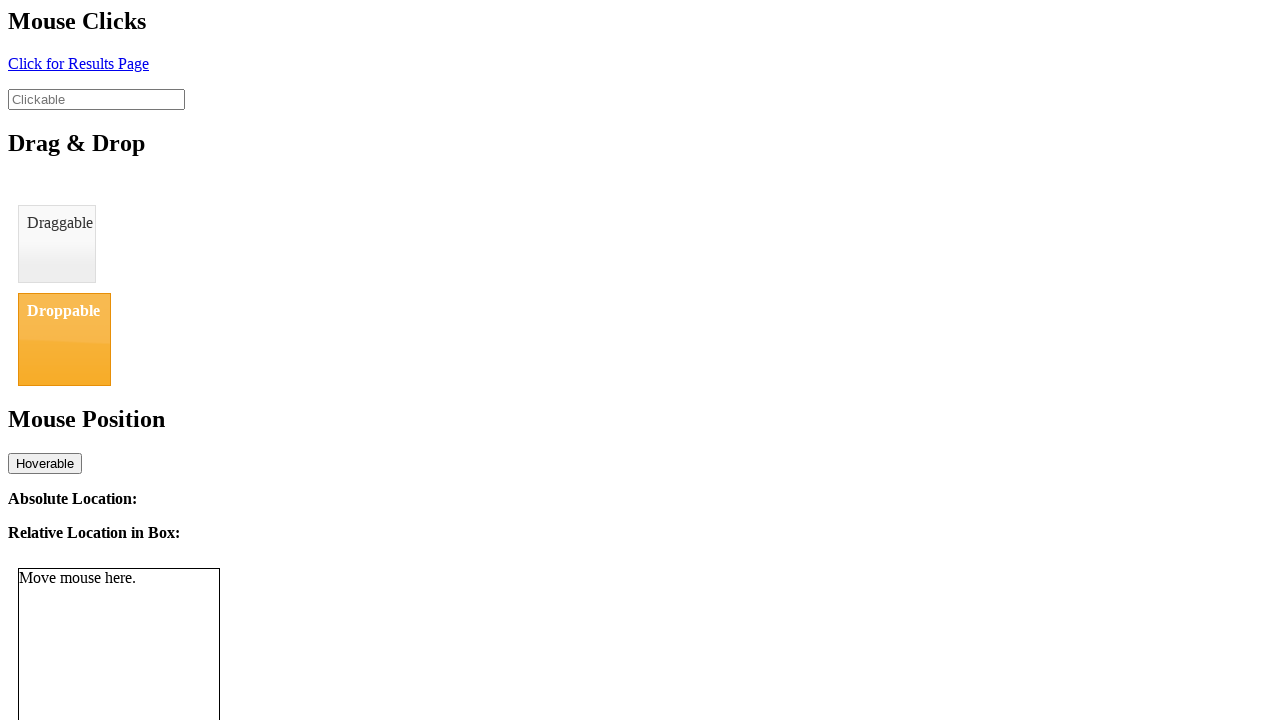

Navigated to mouse interaction test page
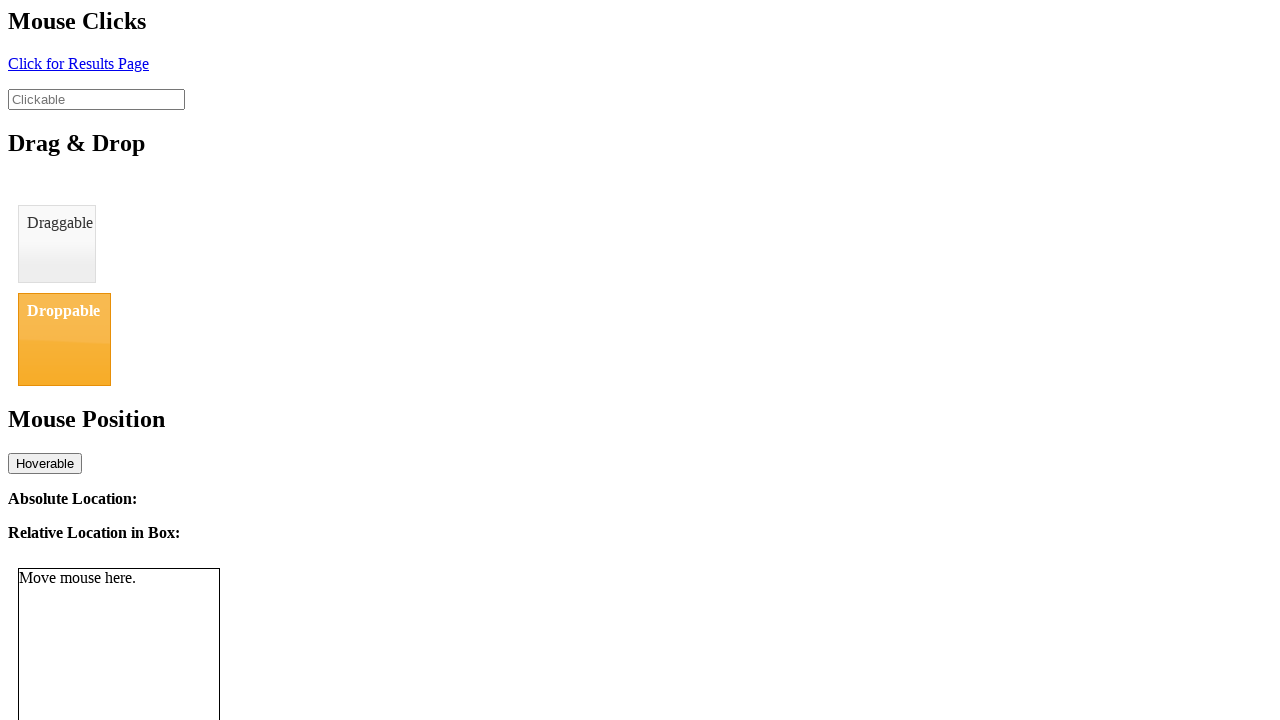

Draggable element is now visible
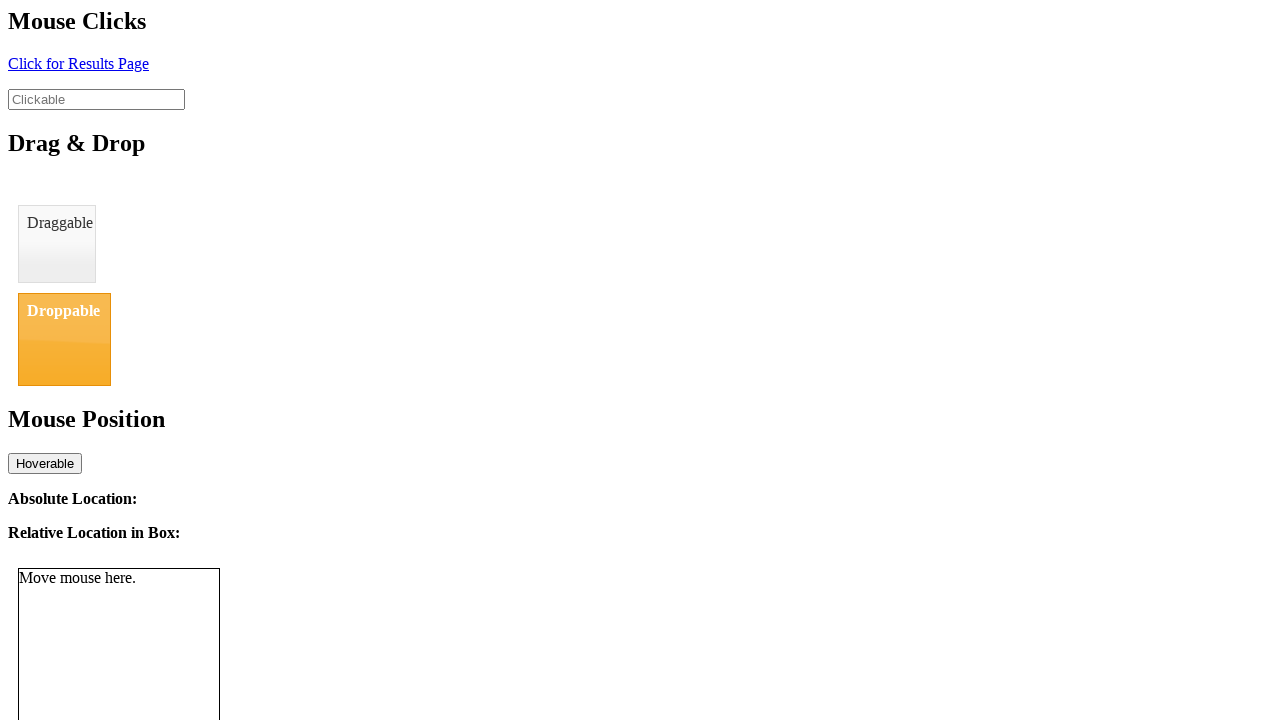

Located the draggable element
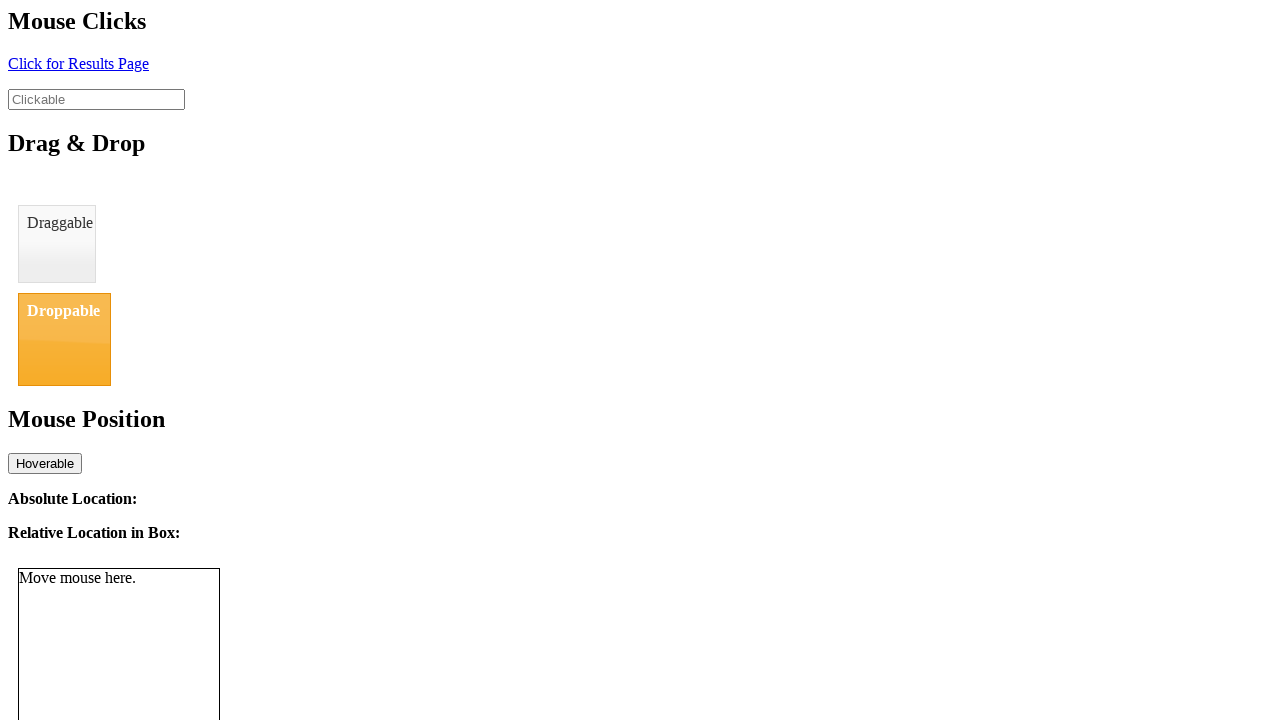

Hovered over the draggable element at (57, 244) on #draggable
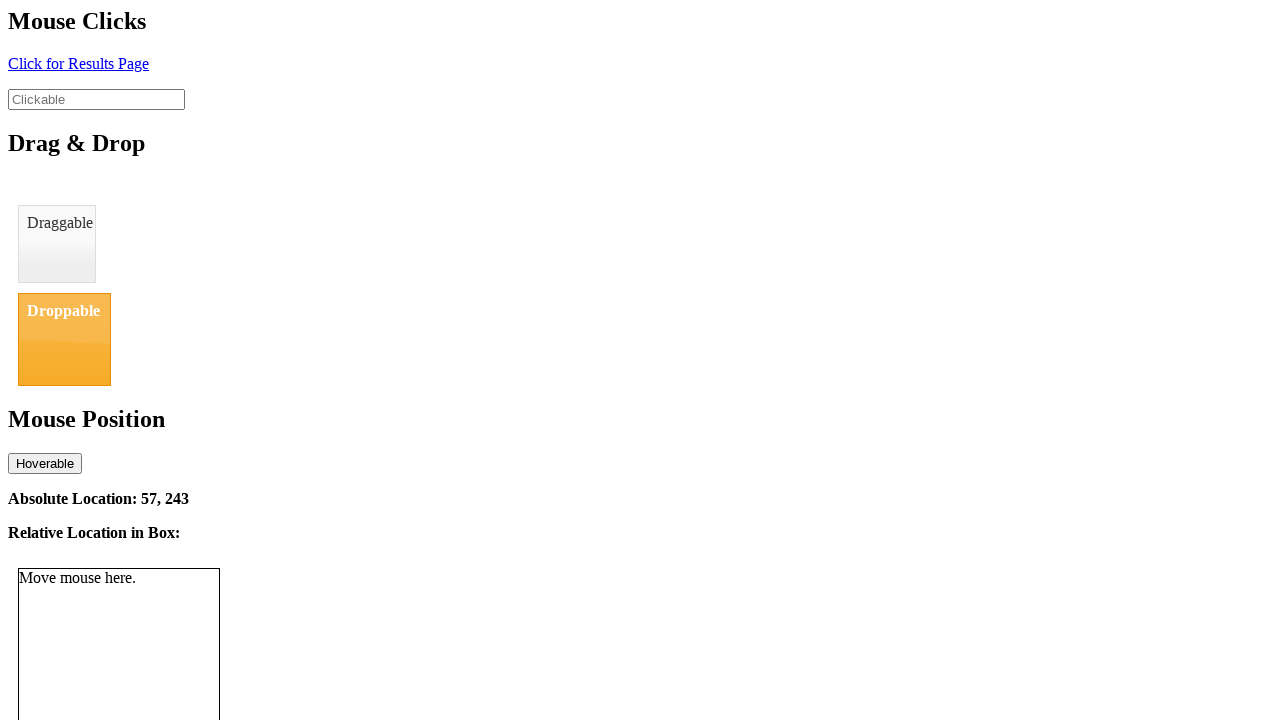

Mouse button pressed down on draggable element at (57, 244)
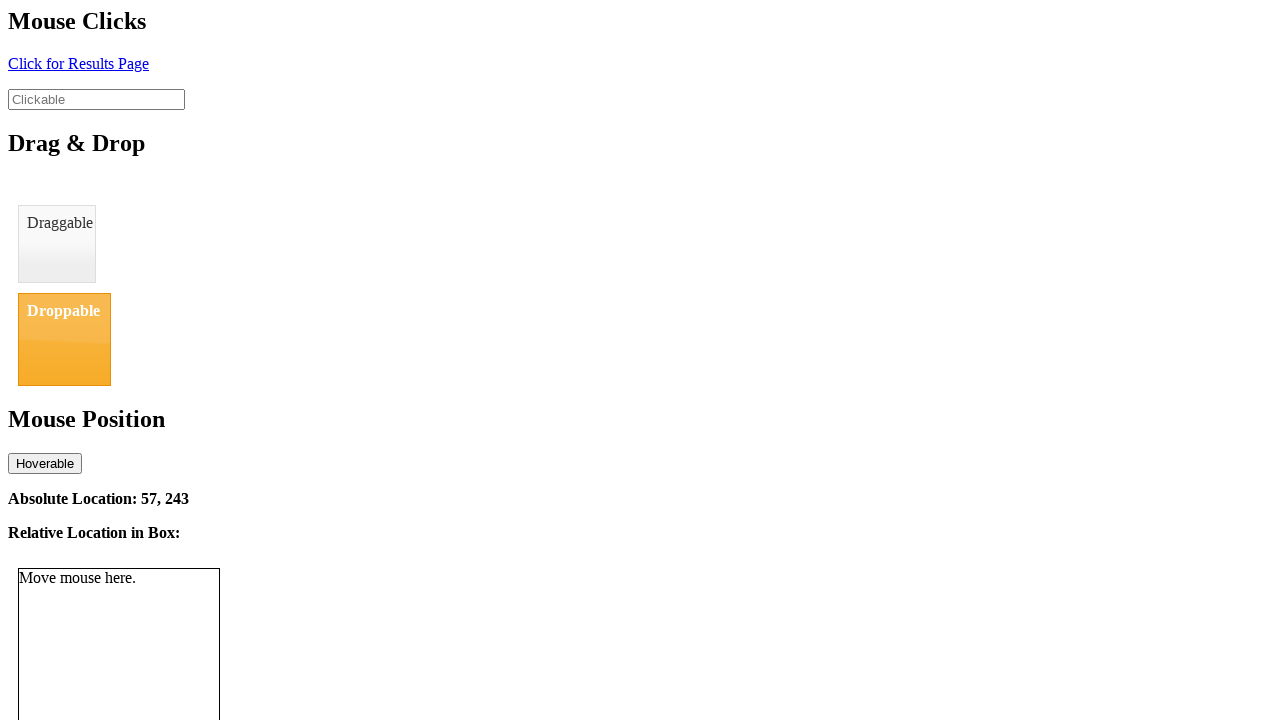

Moved mouse to new position (100px right and 50px down) at (157, 294)
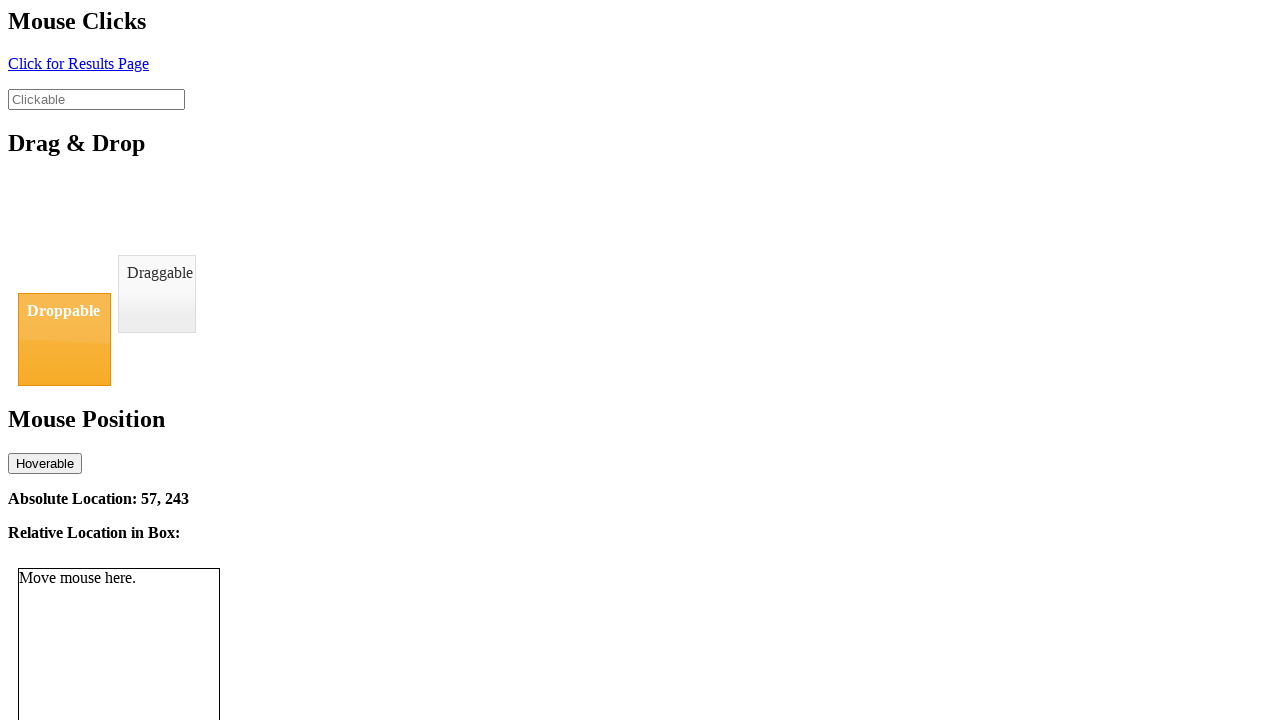

Mouse button released, drag operation completed at (157, 294)
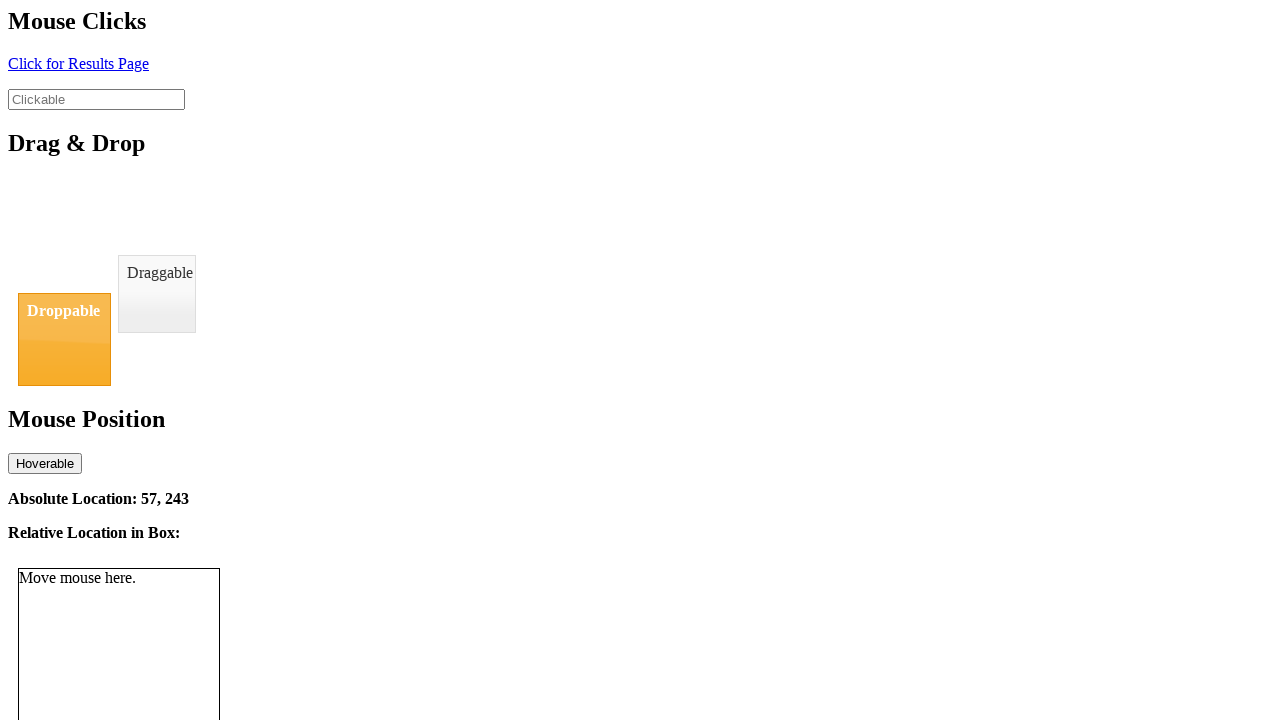

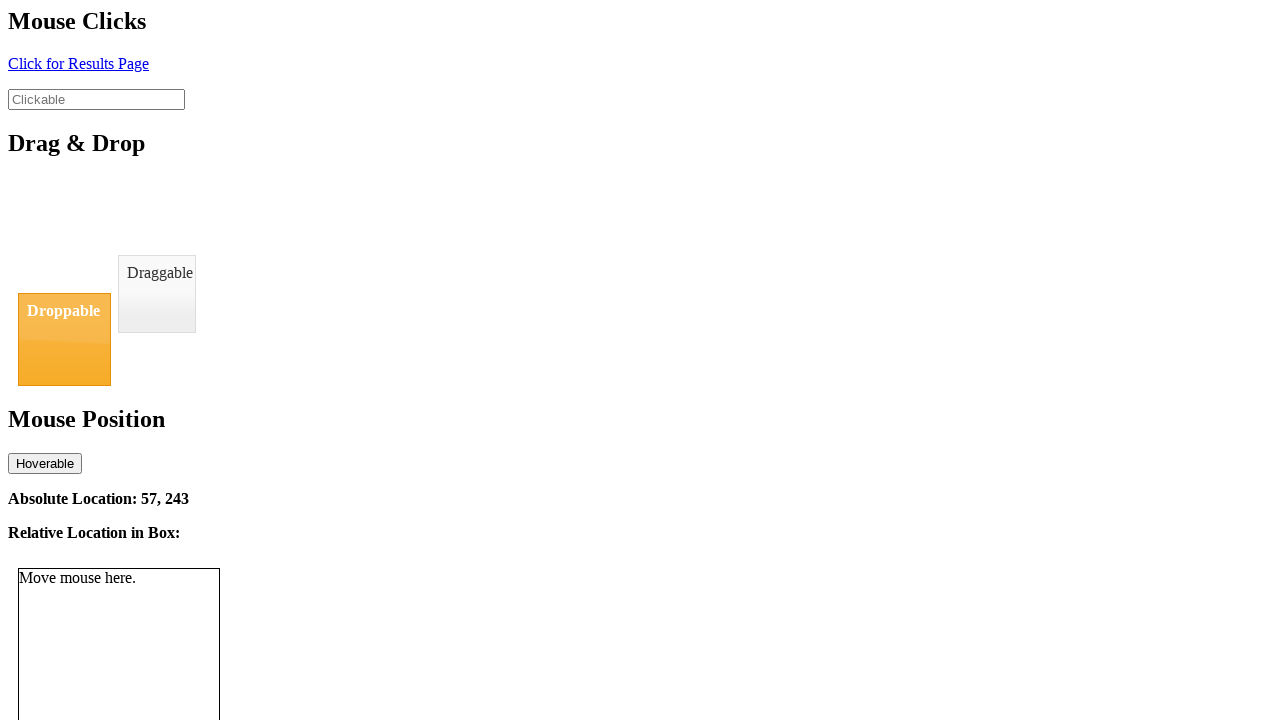